Tests radio button selection by clicking the sidebar toggle and selecting a specific radio button

Starting URL: https://qa-automation-practice.netlify.app/radiobuttons.html

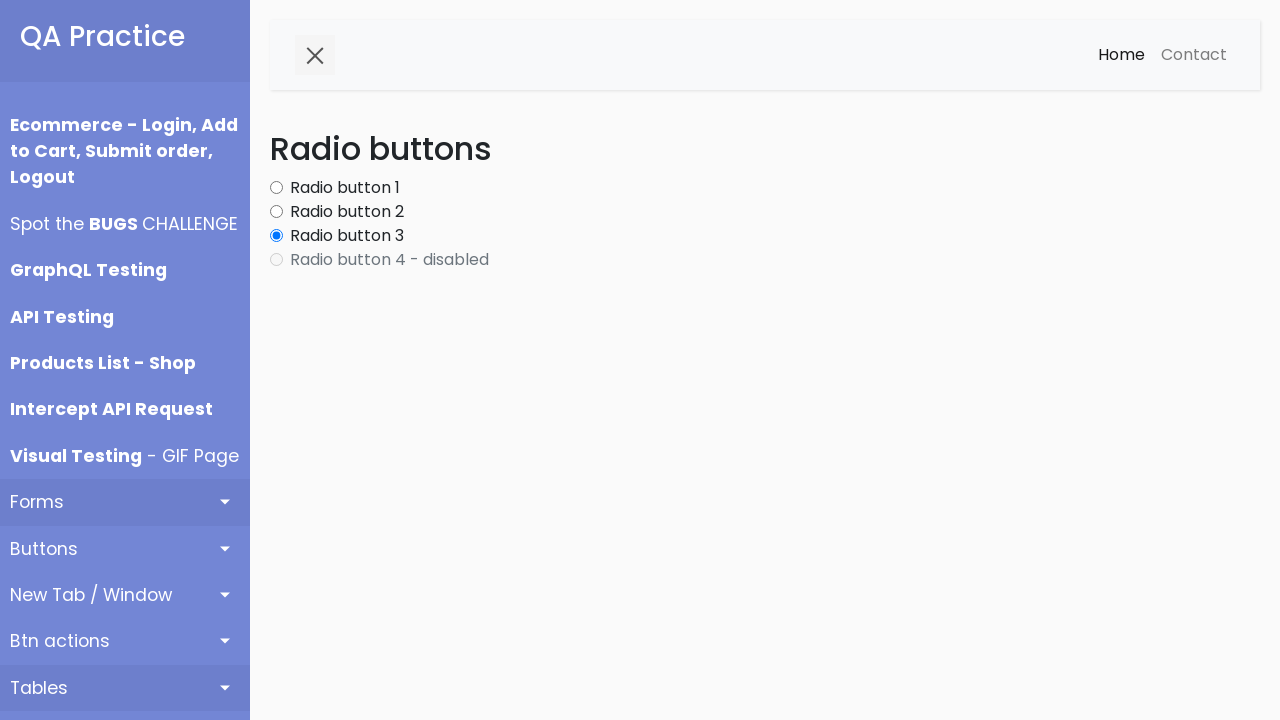

Clicked sidebar collapse button at (315, 55) on button#sidebarCollapse
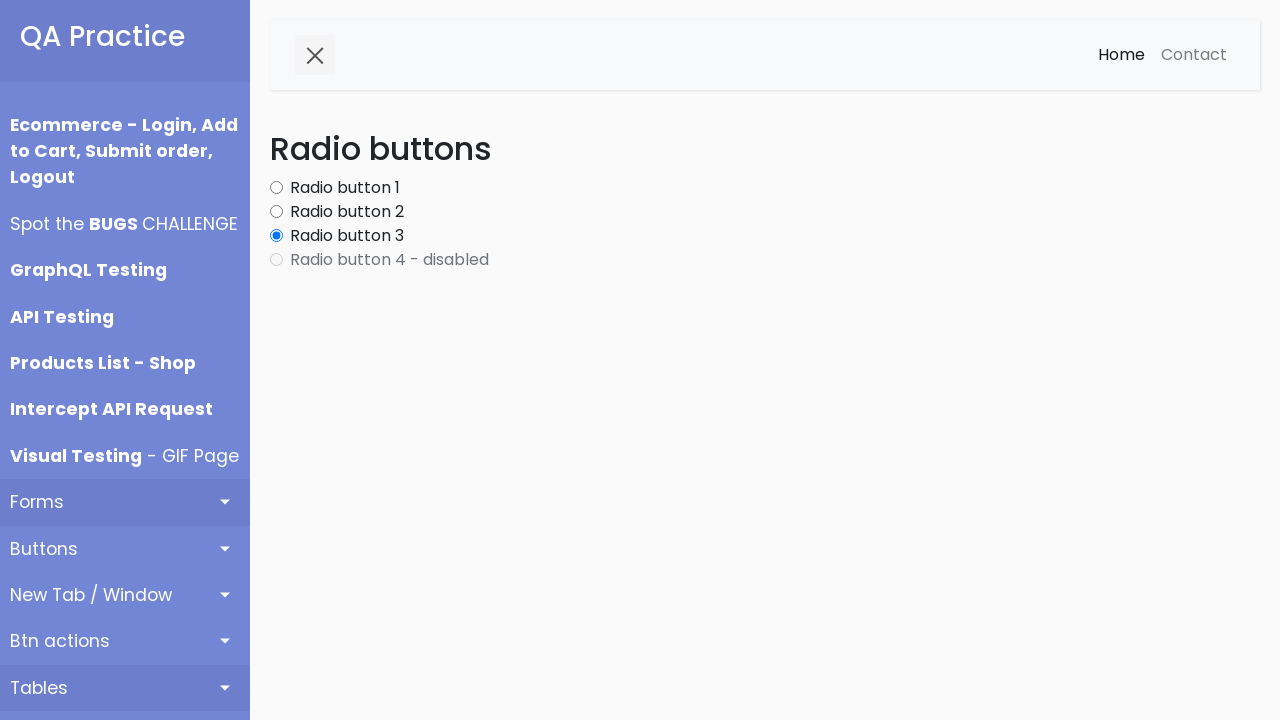

Clicked on Radio button 2 at (347, 212) on label.form-check-label:has-text('Radio button 2')
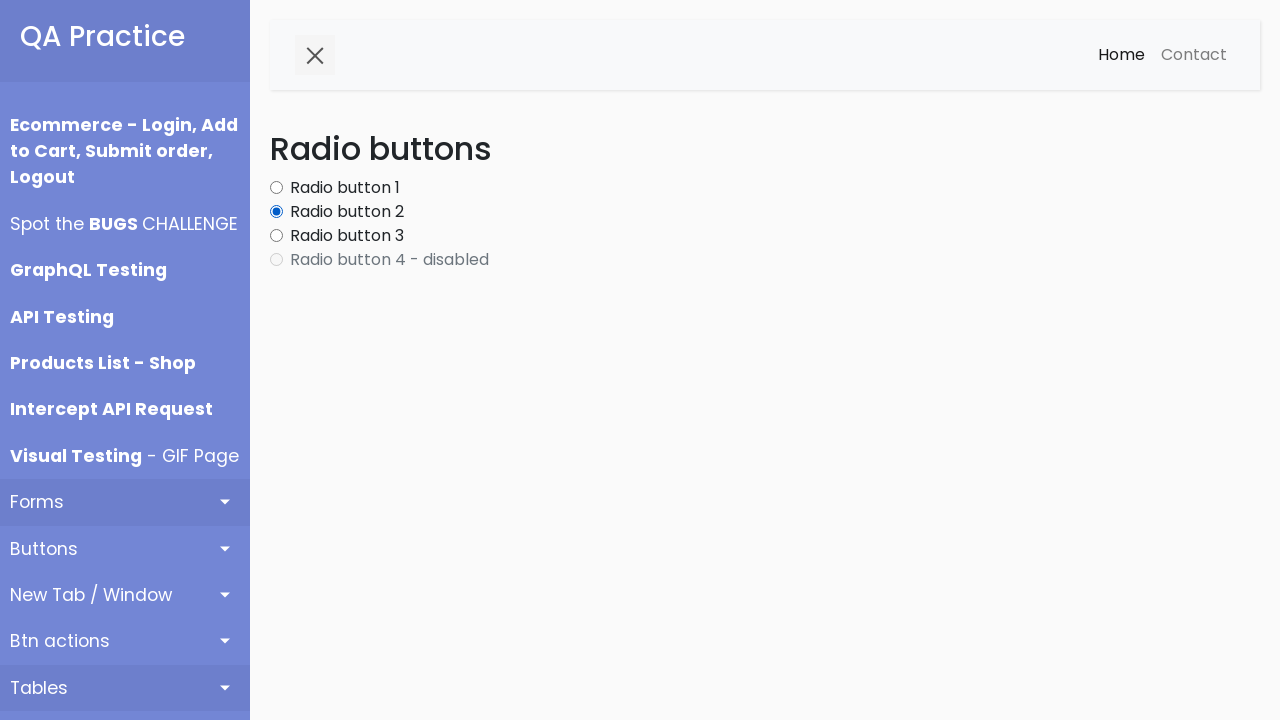

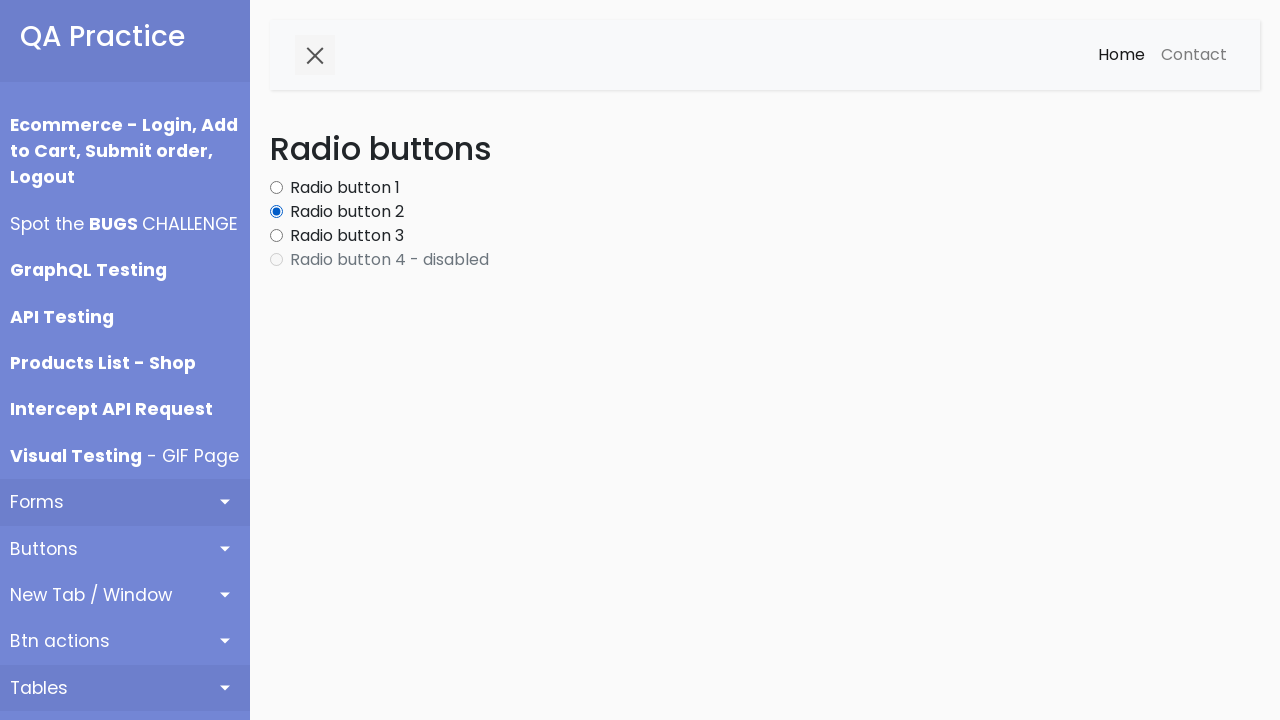